Tests the text input functionality on UI Testing Playground by entering text in an input field and clicking a button that updates its label to the entered text.

Starting URL: http://uitestingplayground.com/textinput

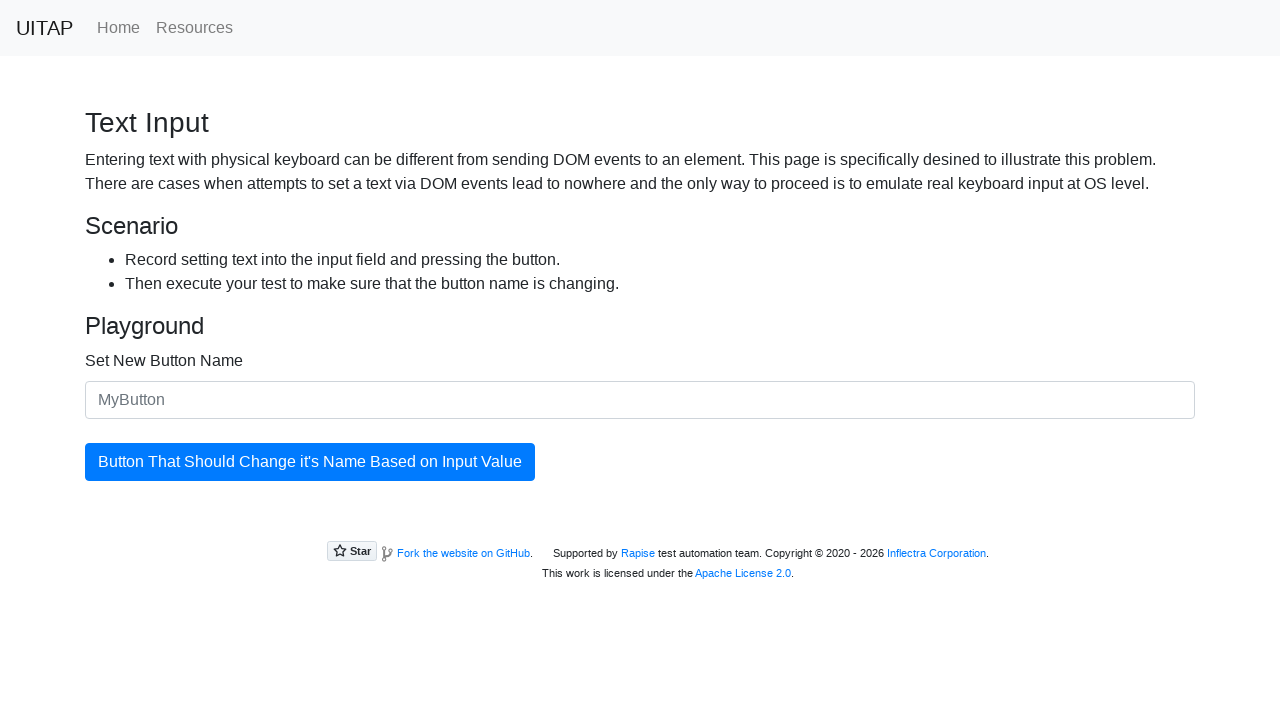

Entered 'Merion' text in the input field on .form-control
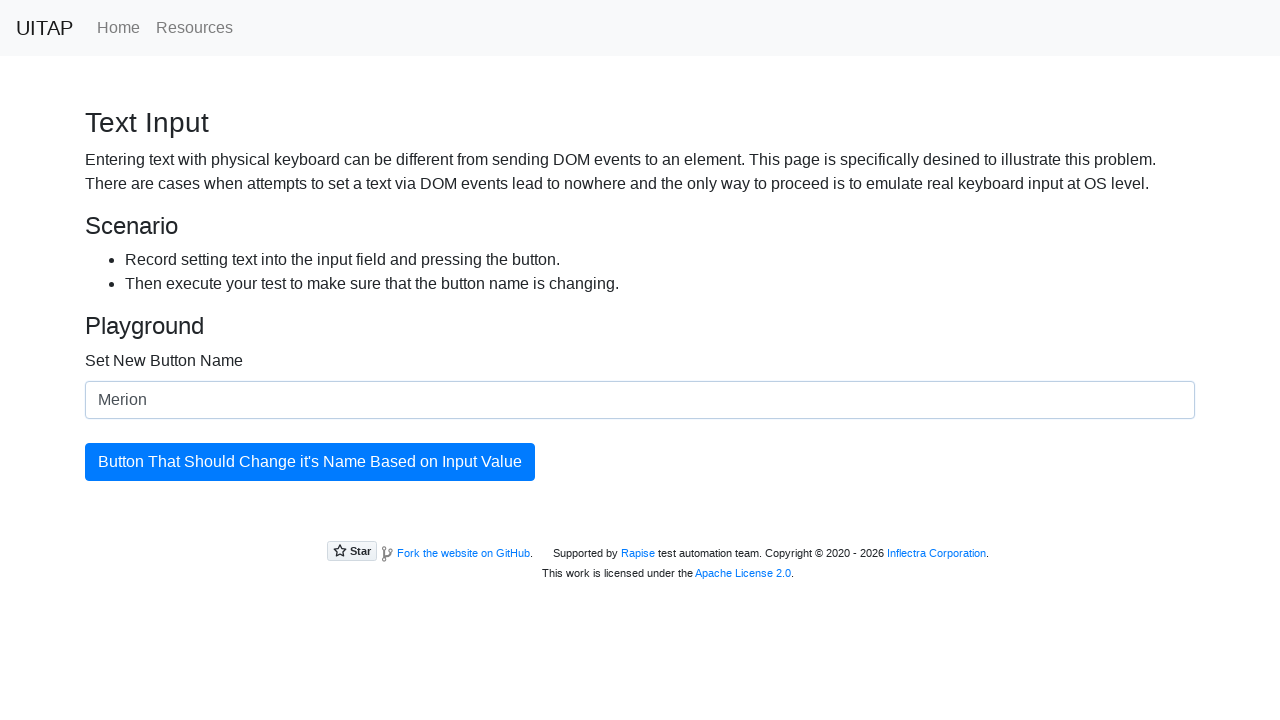

Clicked the primary button to update its label at (310, 462) on .btn-primary
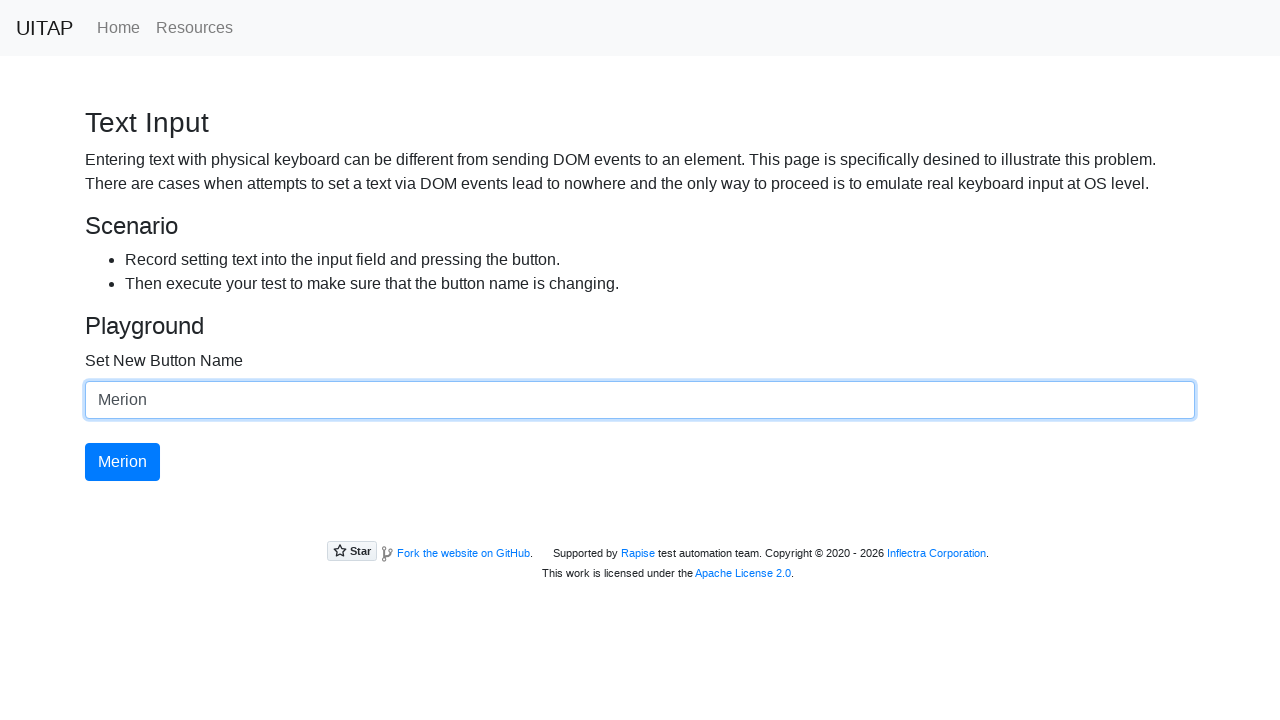

Button with updated label is visible
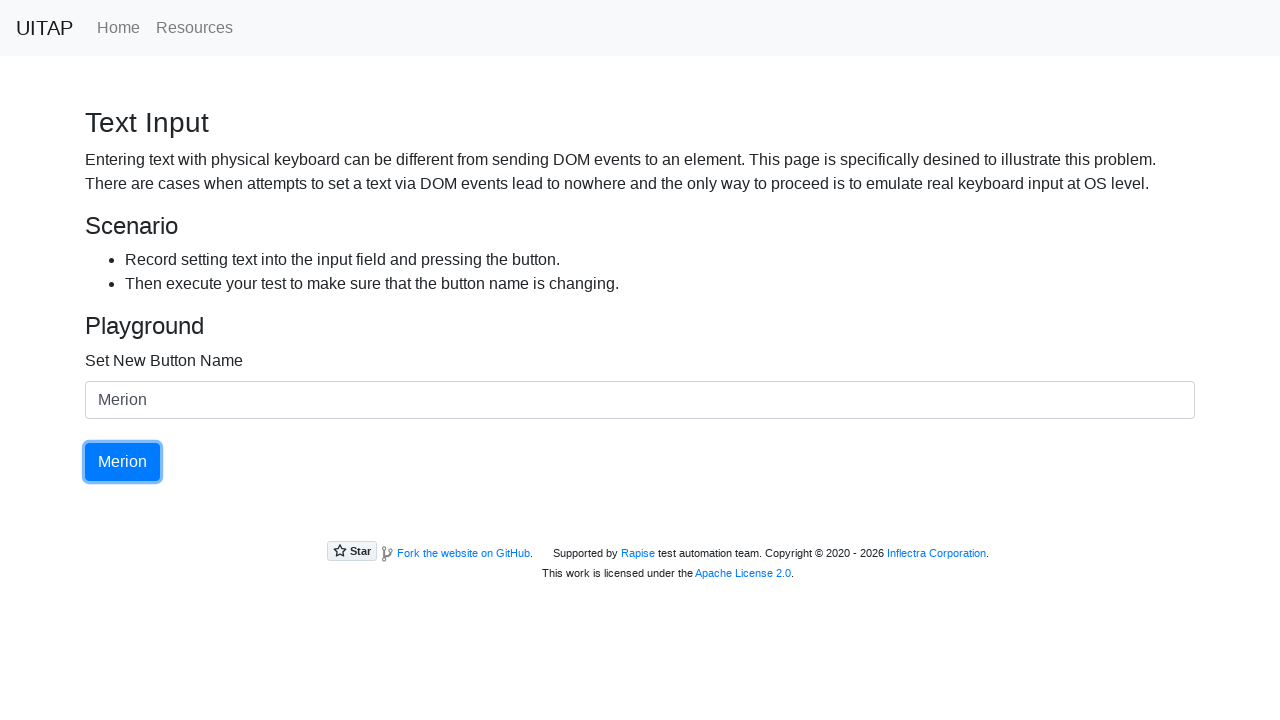

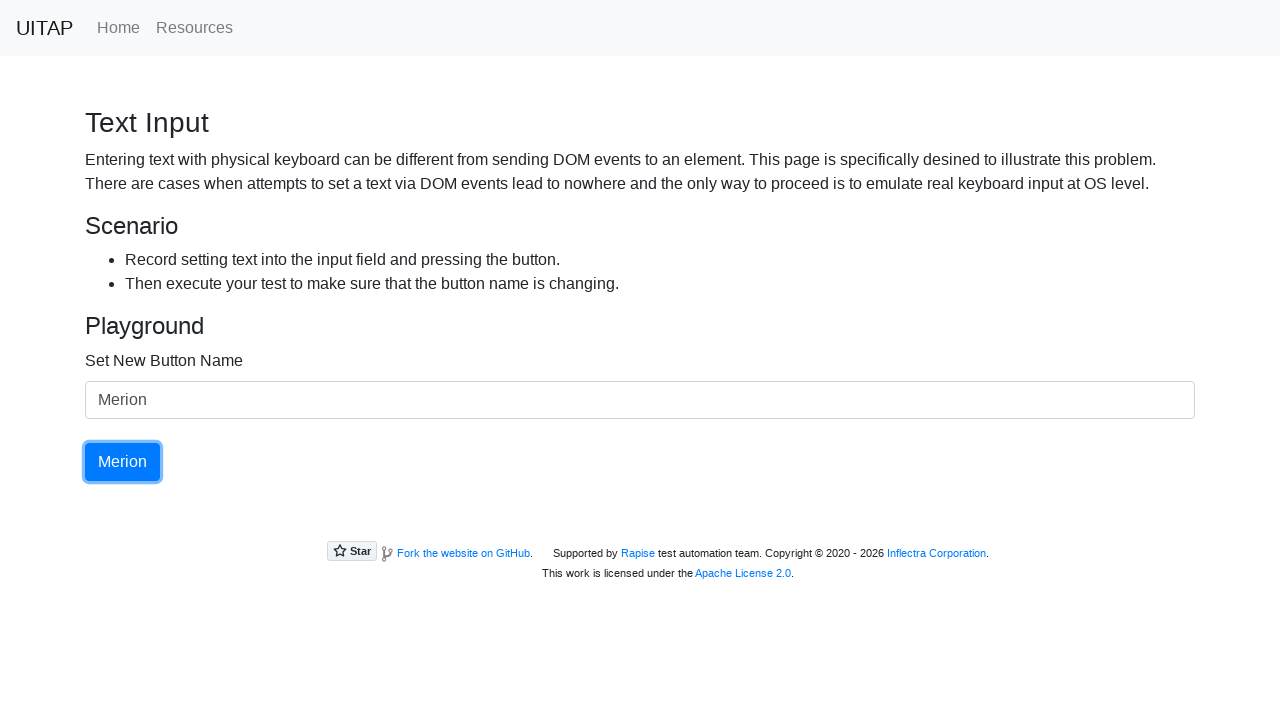